Navigates to W3Schools HTML tutorial page, scrolls to a specific menu item in the left sidebar, and clicks on it

Starting URL: https://www.w3schools.com/html/

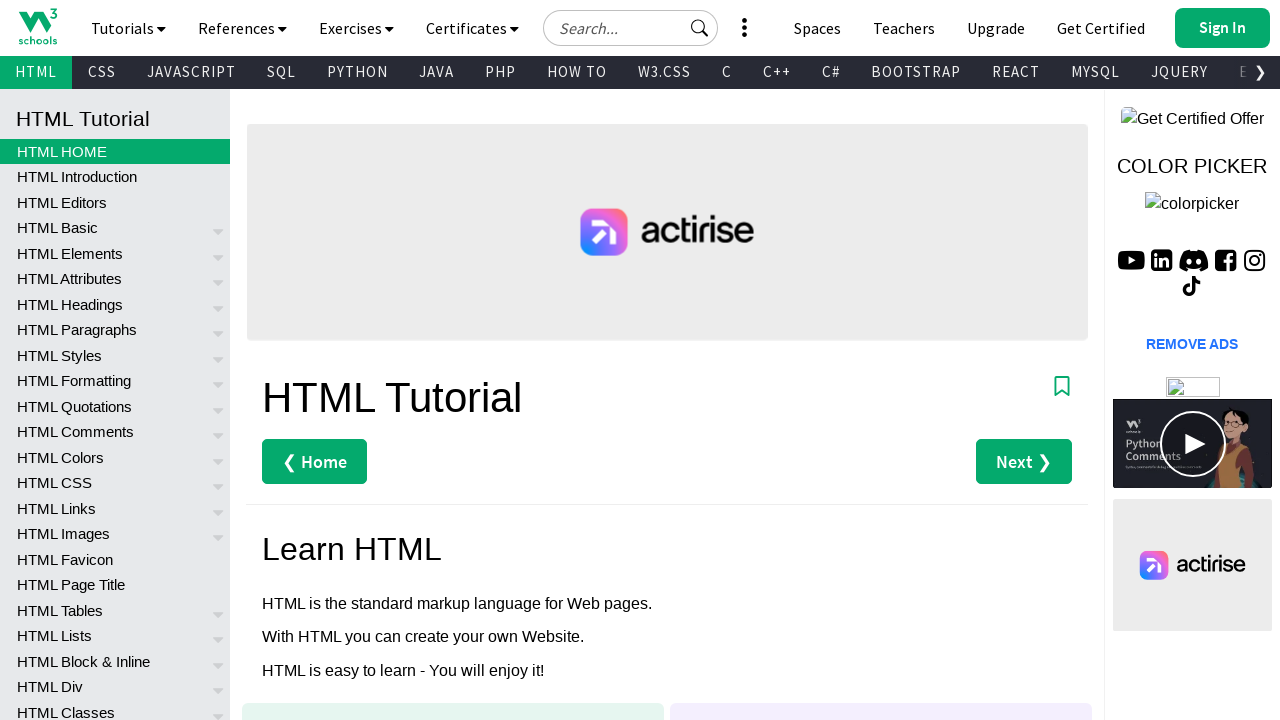

Waited 3 seconds for page to load
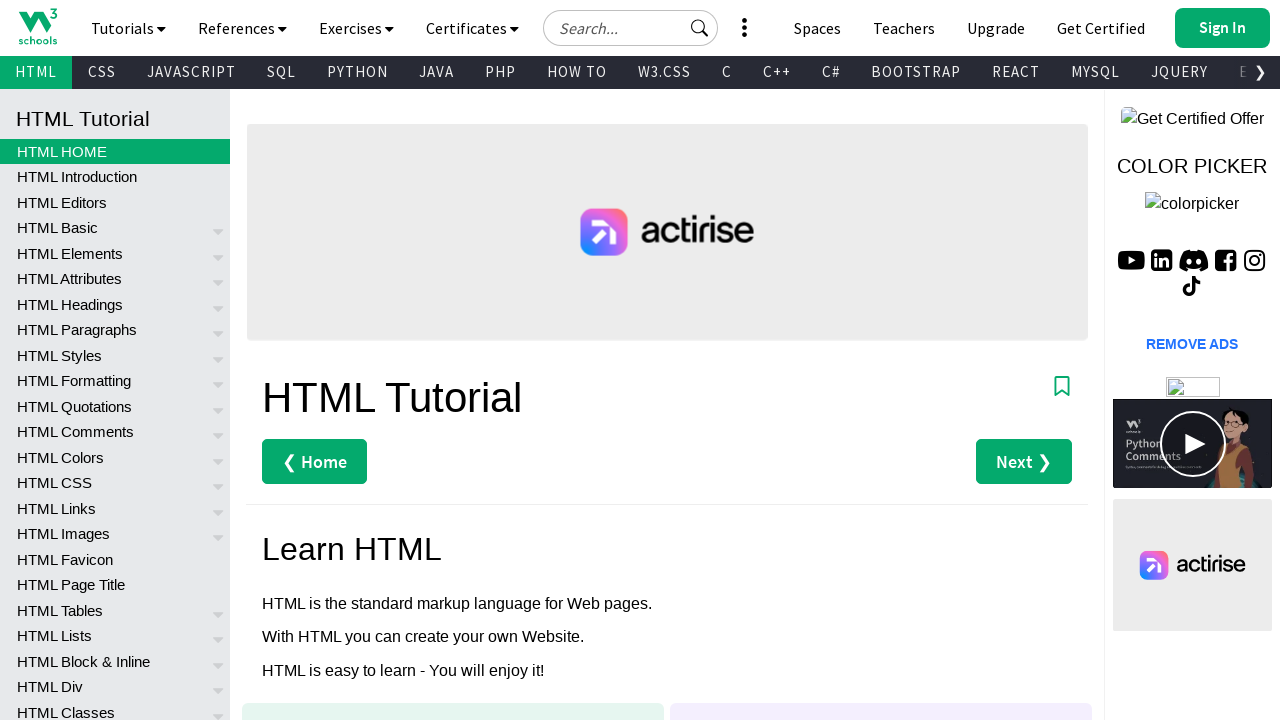

Located menu item in left sidebar
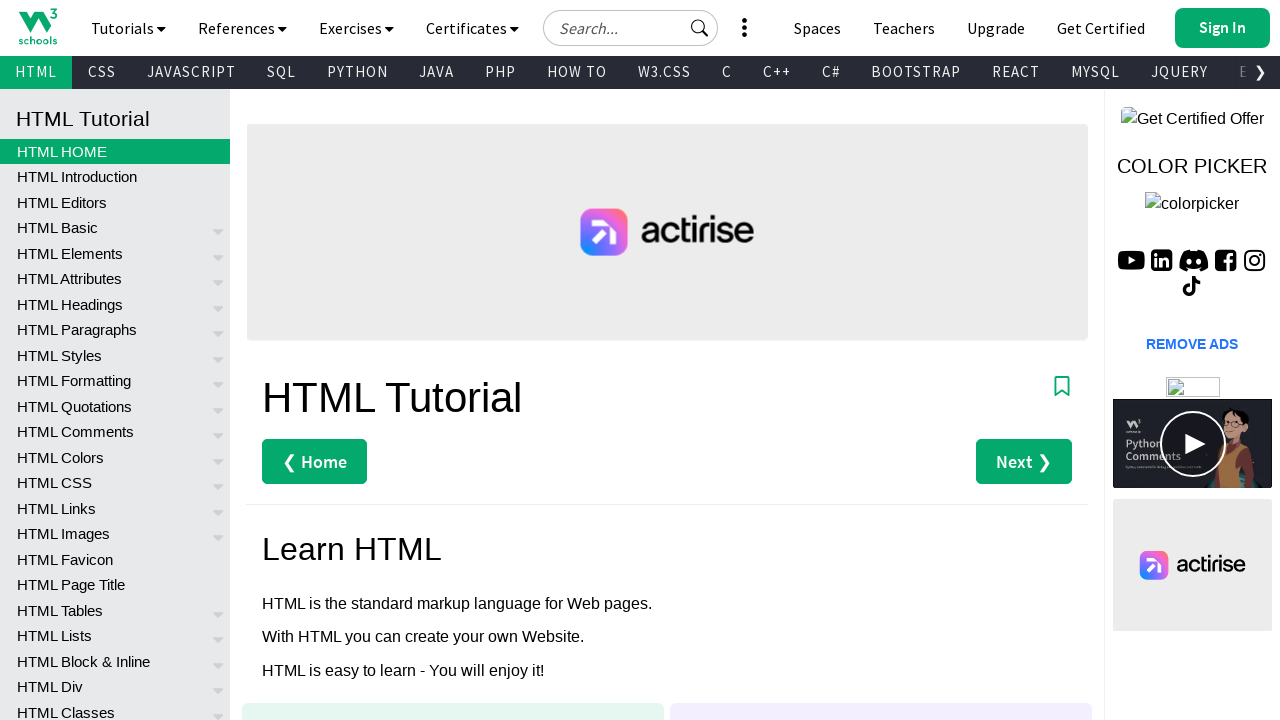

Scrolled to menu item in left sidebar
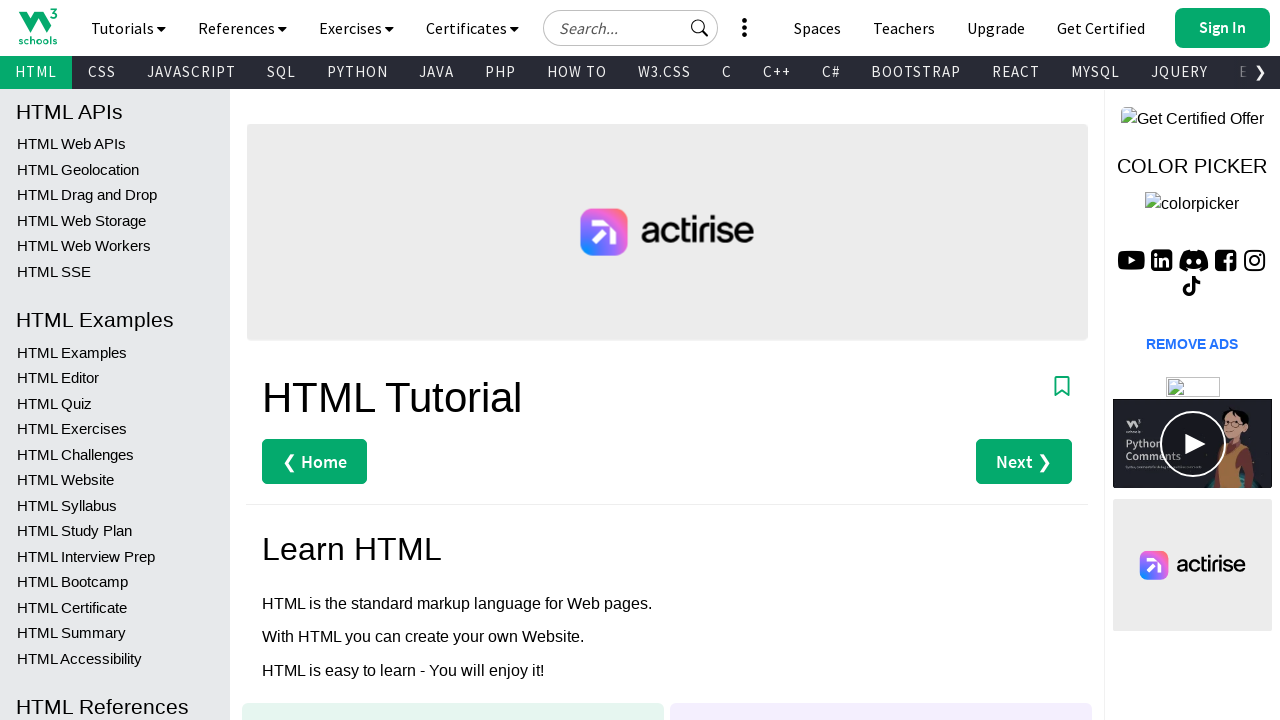

Clicked on the menu item at (115, 403) on xpath=//*[@id="leftmenuinnerinner"]/a[62]
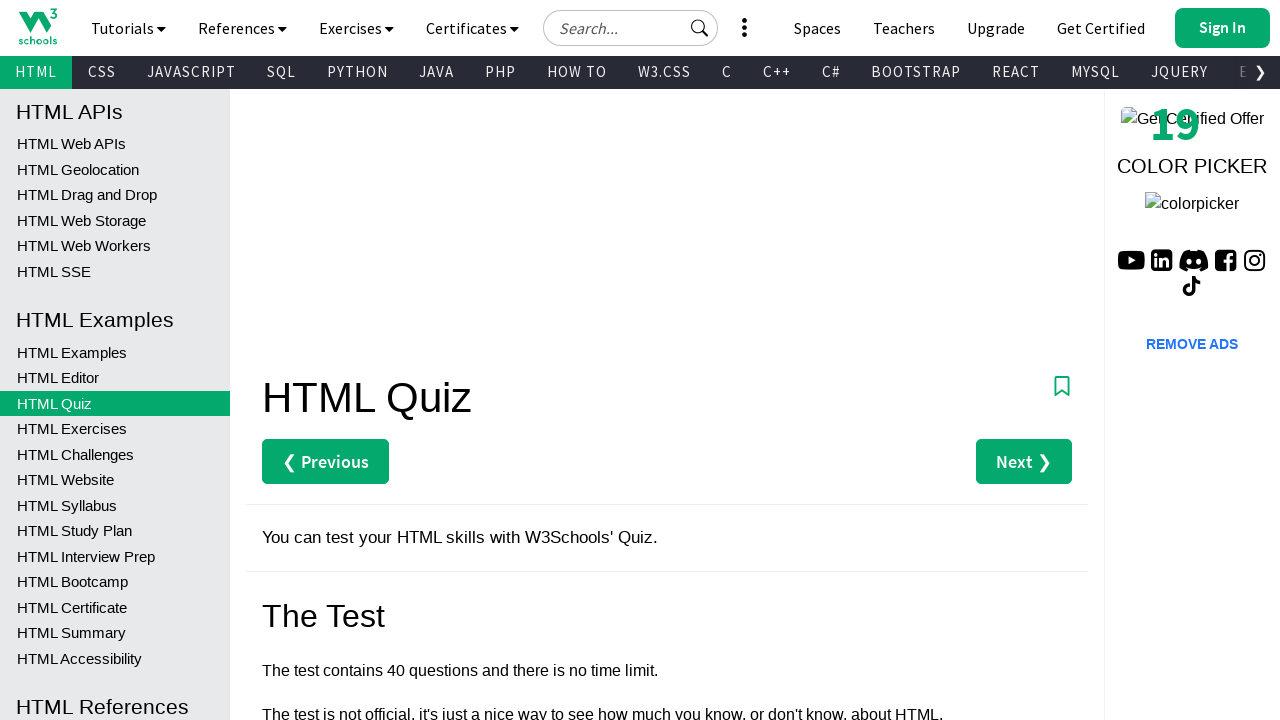

Waited 3 seconds after clicking menu item
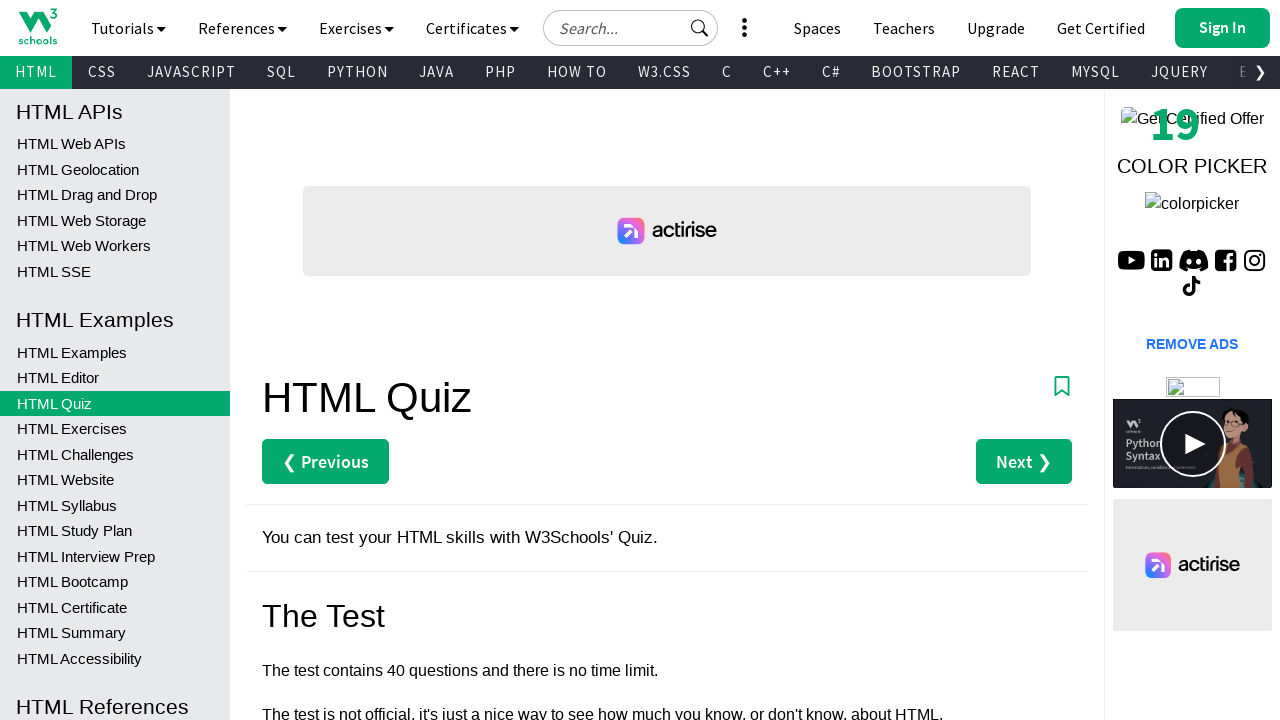

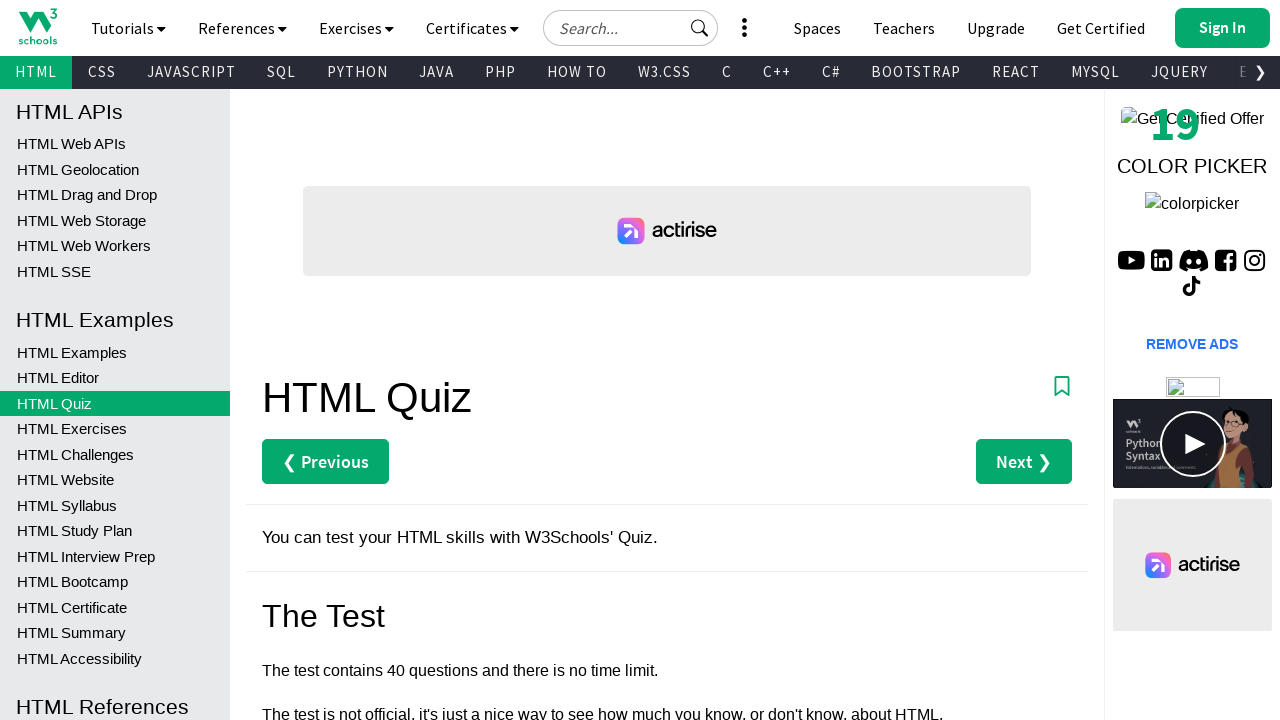